Tests right-click context menu functionality by performing a right-click action on a specific element

Starting URL: http://swisnl.github.io/jQuery-contextMenu/demo.html

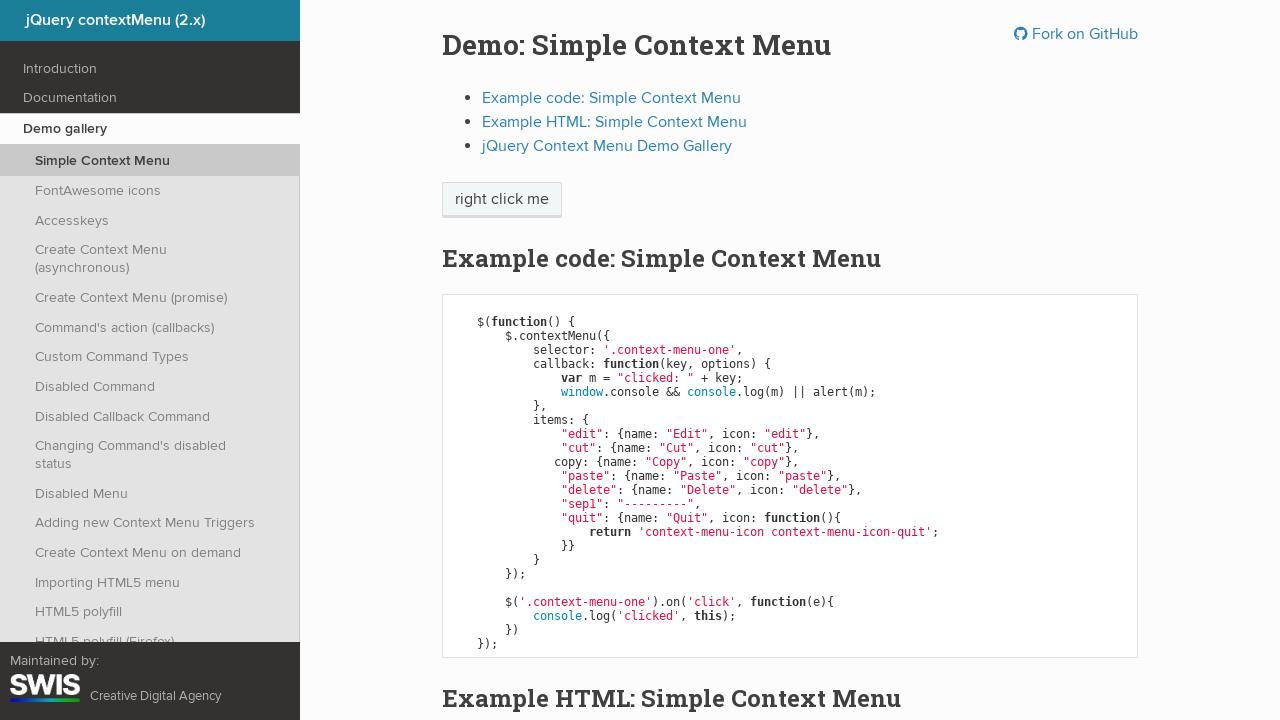

Located element for right-click action
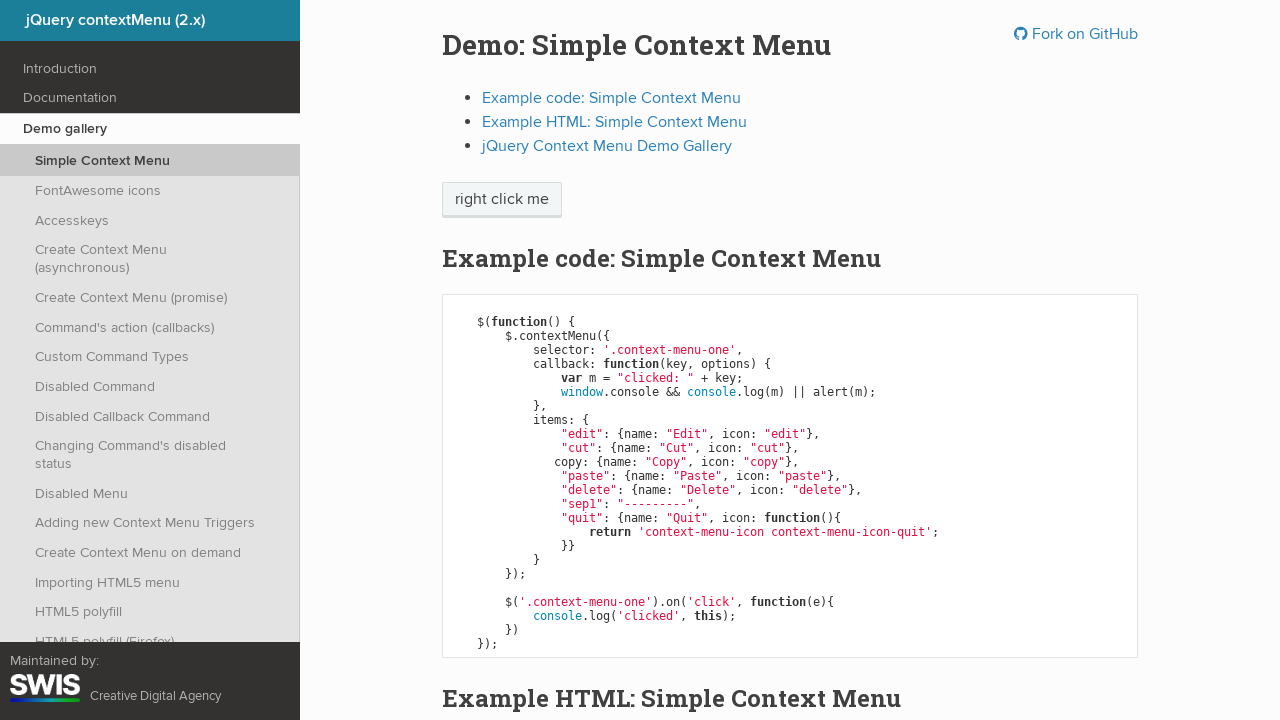

Performed right-click on the element to open context menu at (502, 200) on xpath=/html/body/div/section/div/div/div/p/span
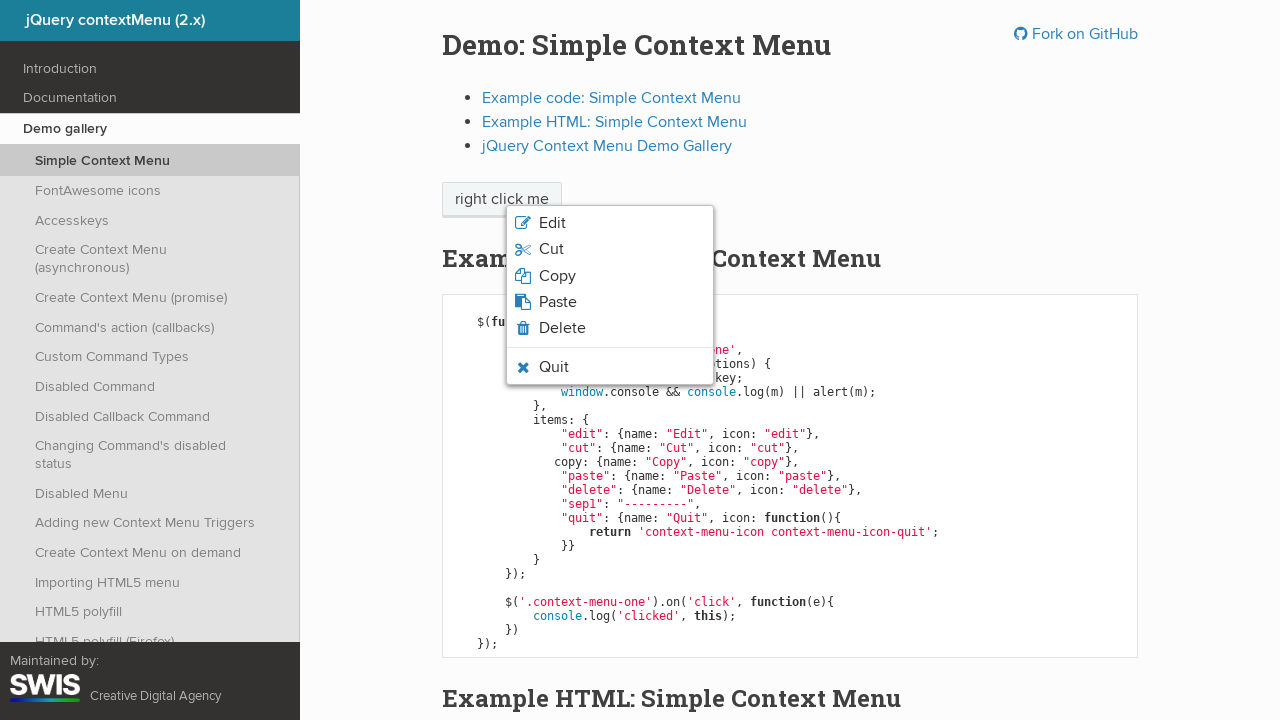

Waited for context menu to appear
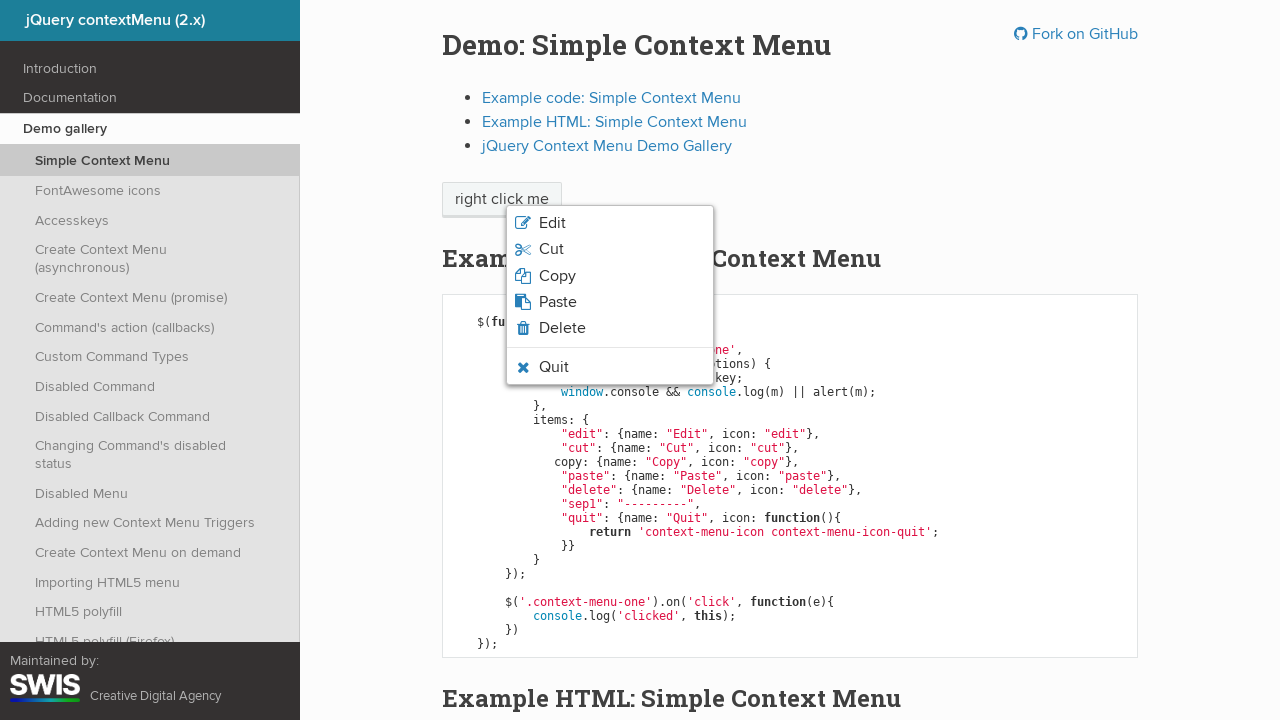

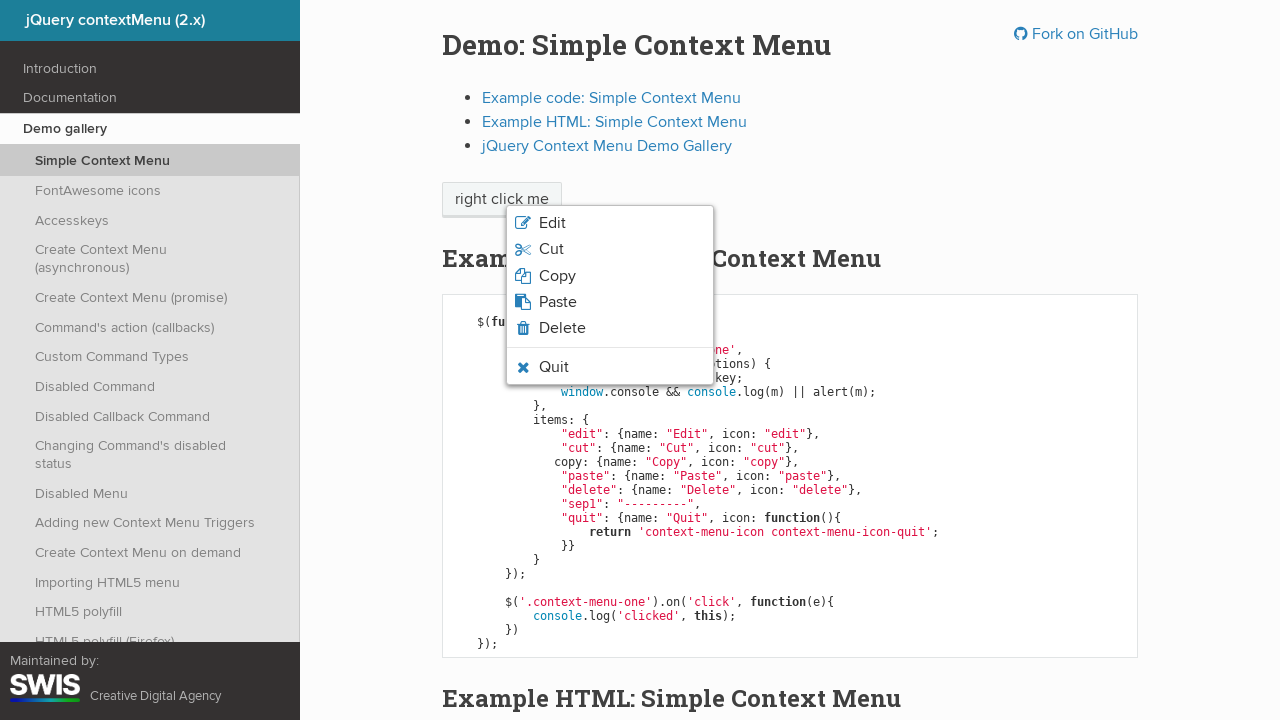